Tests Bootstrap multi-modal functionality by opening and closing nested modal dialogs

Starting URL: https://www.lambdatest.com/selenium-playground/bootstrap-modal-demo

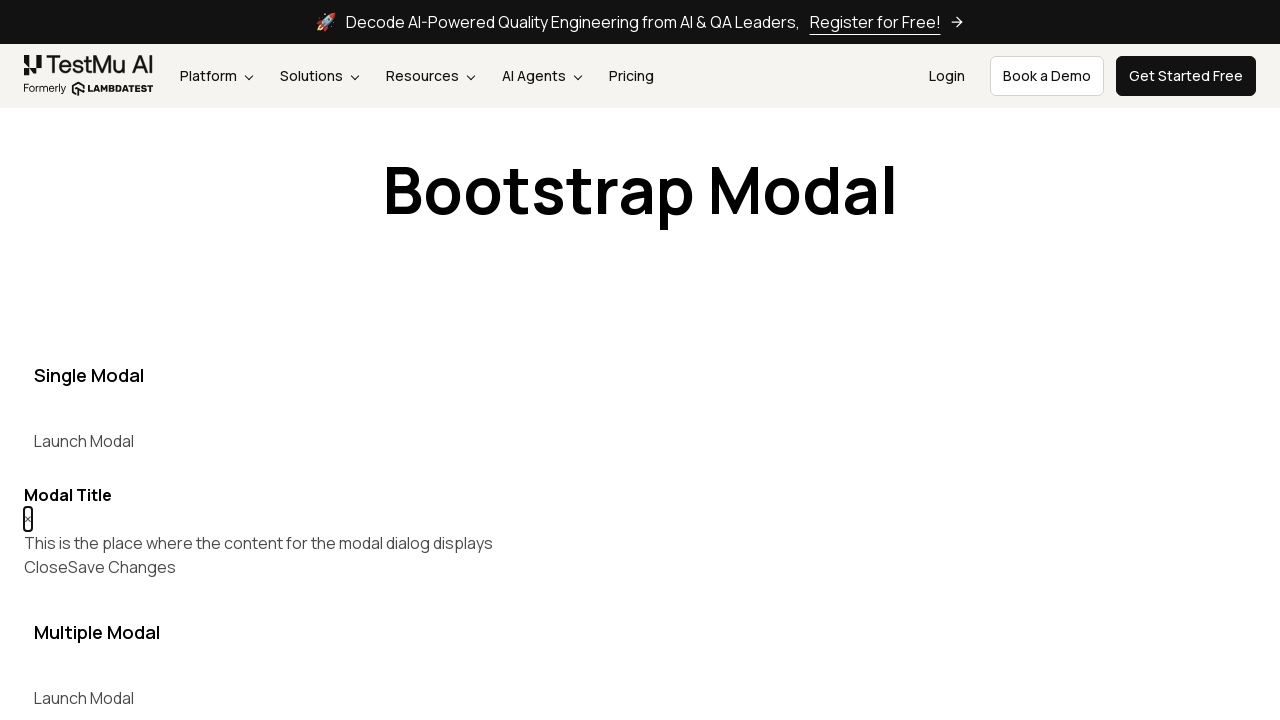

Clicked button to open first modal dialog at (84, 698) on button[data-target='#myMultiModal']
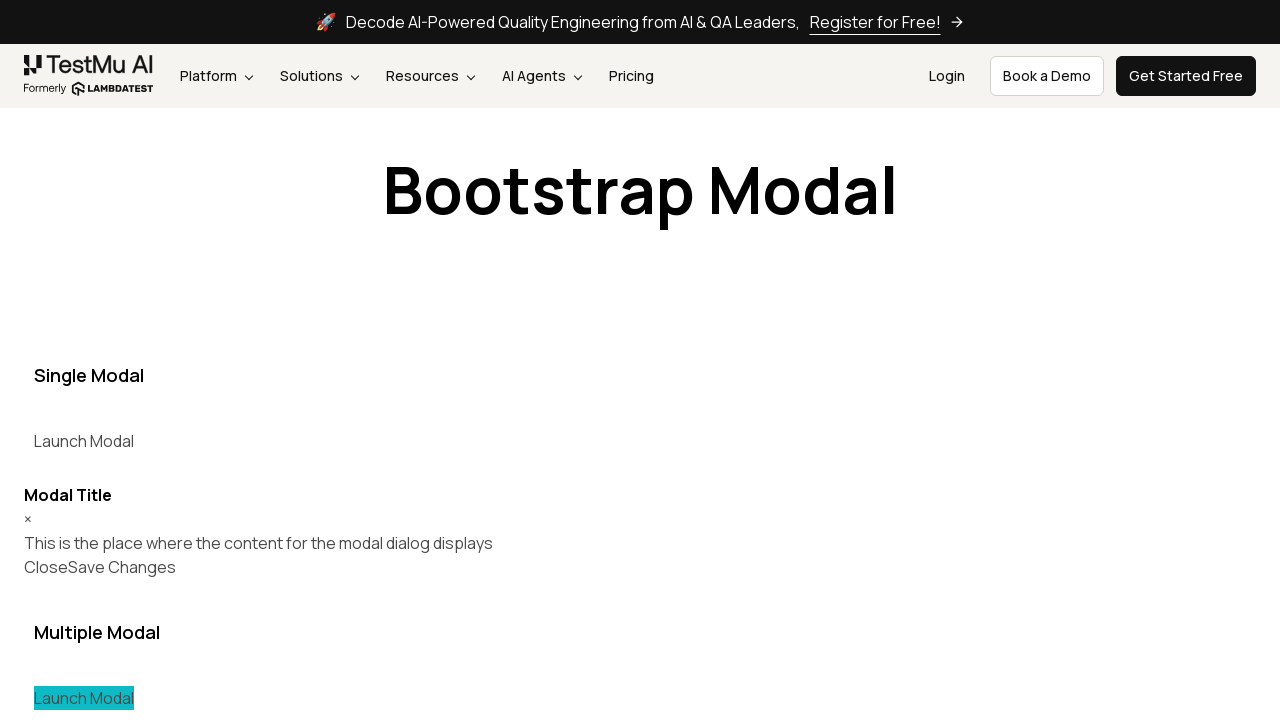

Clicked button to open nested second modal dialog at (74, 360) on button[data-target='#mySecondModal']
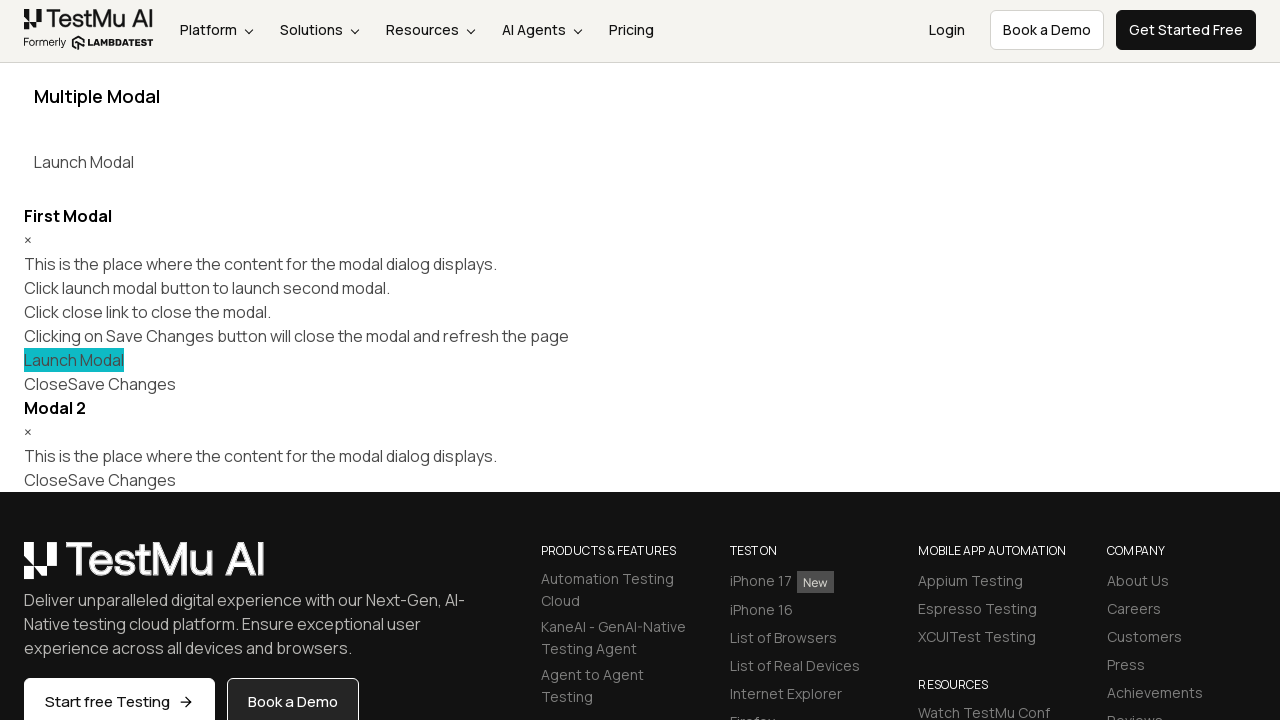

Closed the nested second modal at (122, 480) on (//button[@class='btn']/following-sibling::button)[3]
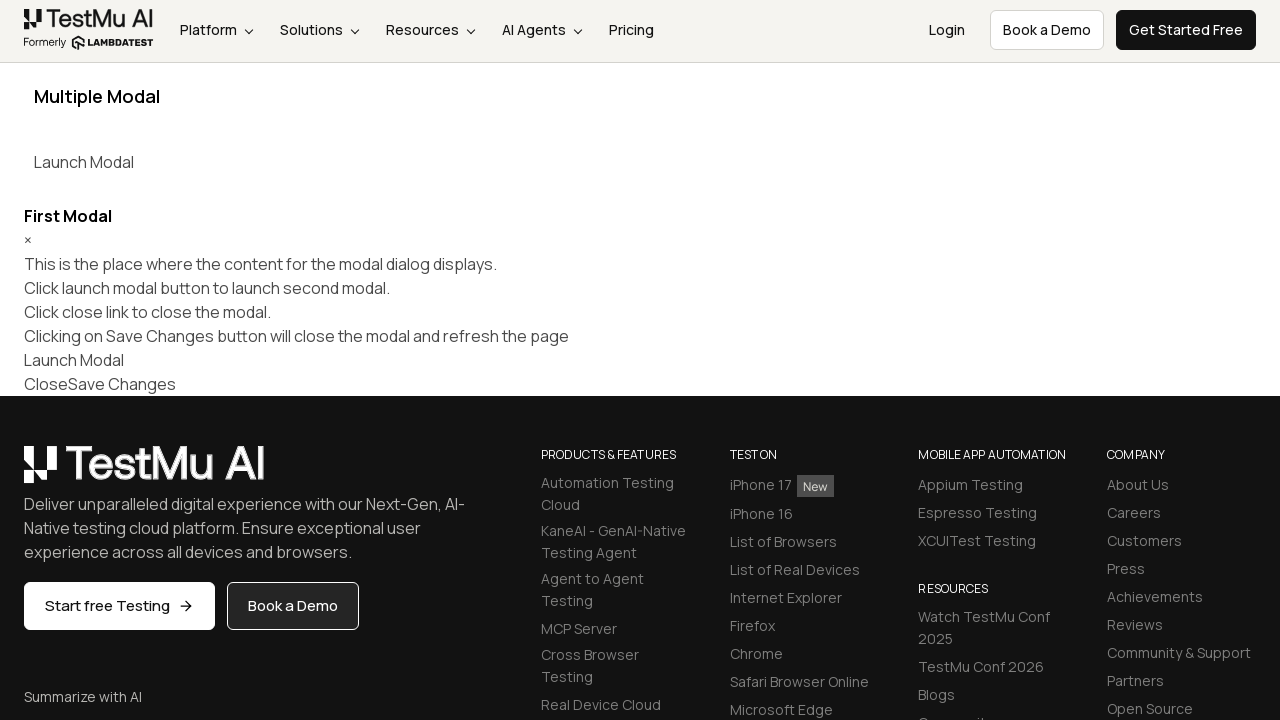

Closed the first modal at (122, 384) on (//button[@class='btn']/following-sibling::button)[2]
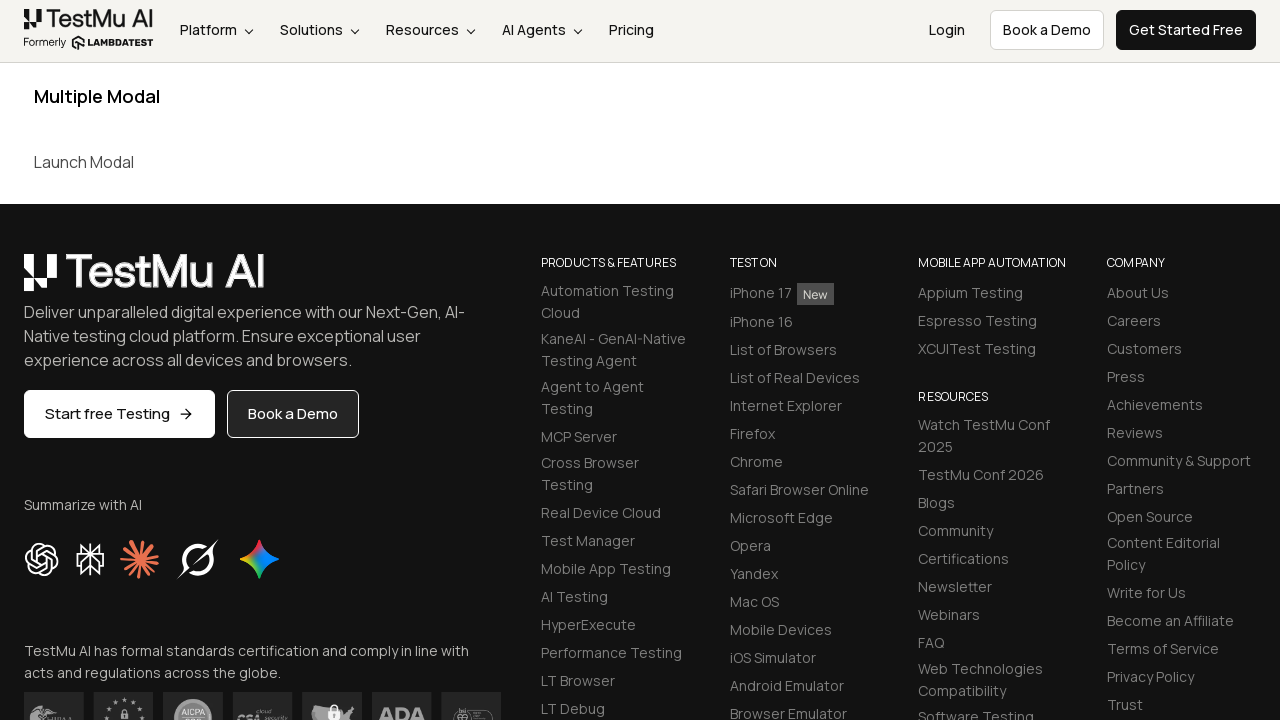

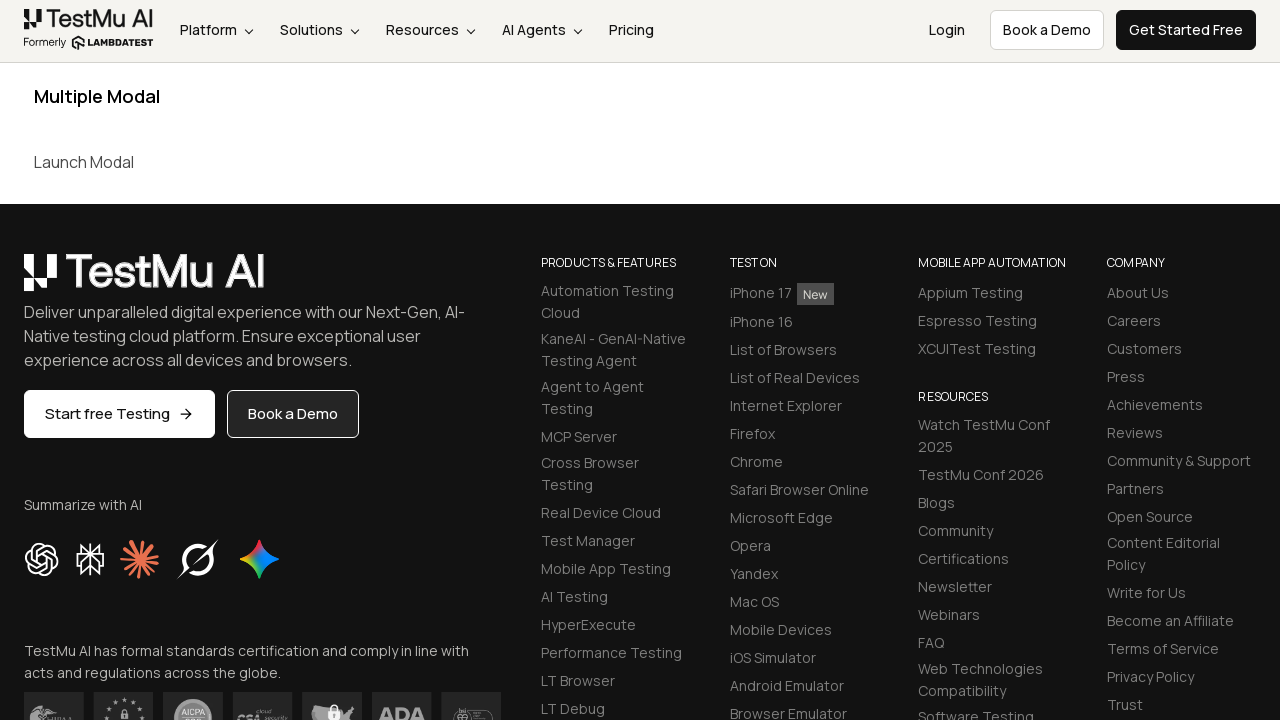